Tests that clicking the Log in link opens a modal with the "Log in" heading visible

Starting URL: https://www.demoblaze.com/

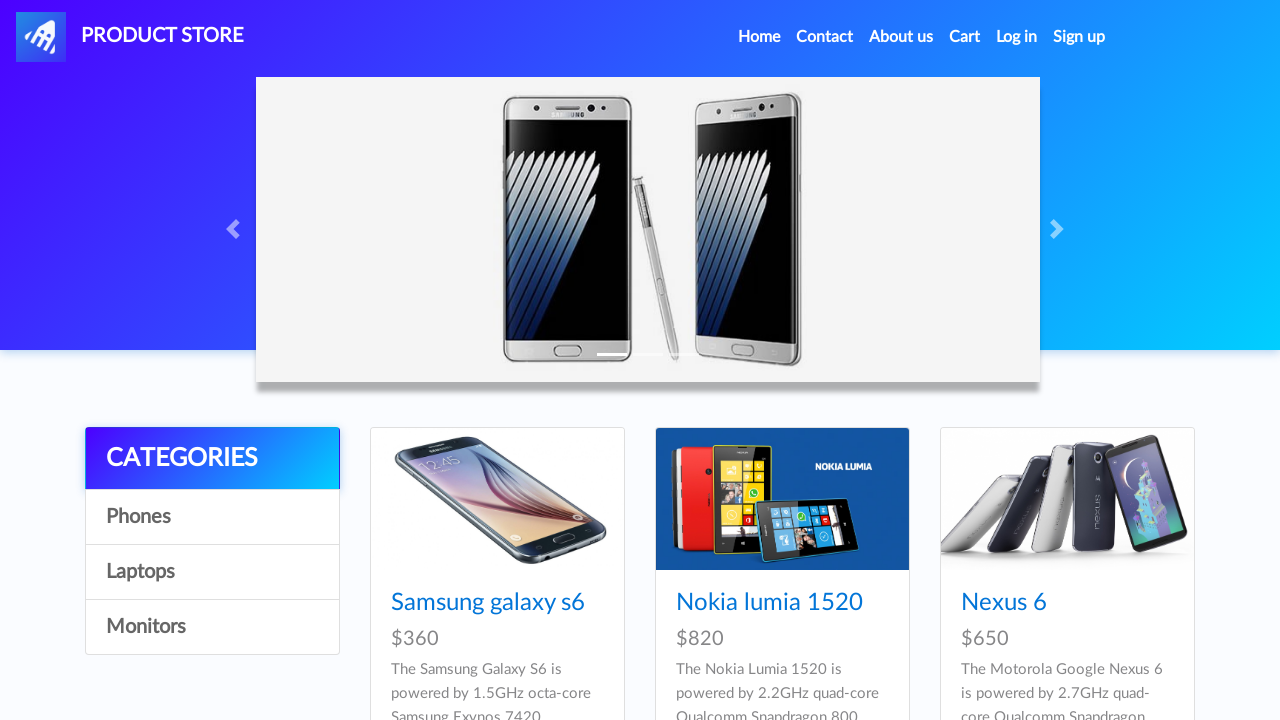

Clicked the 'Log in' link at (1017, 37) on internal:role=link[name="Log in"i]
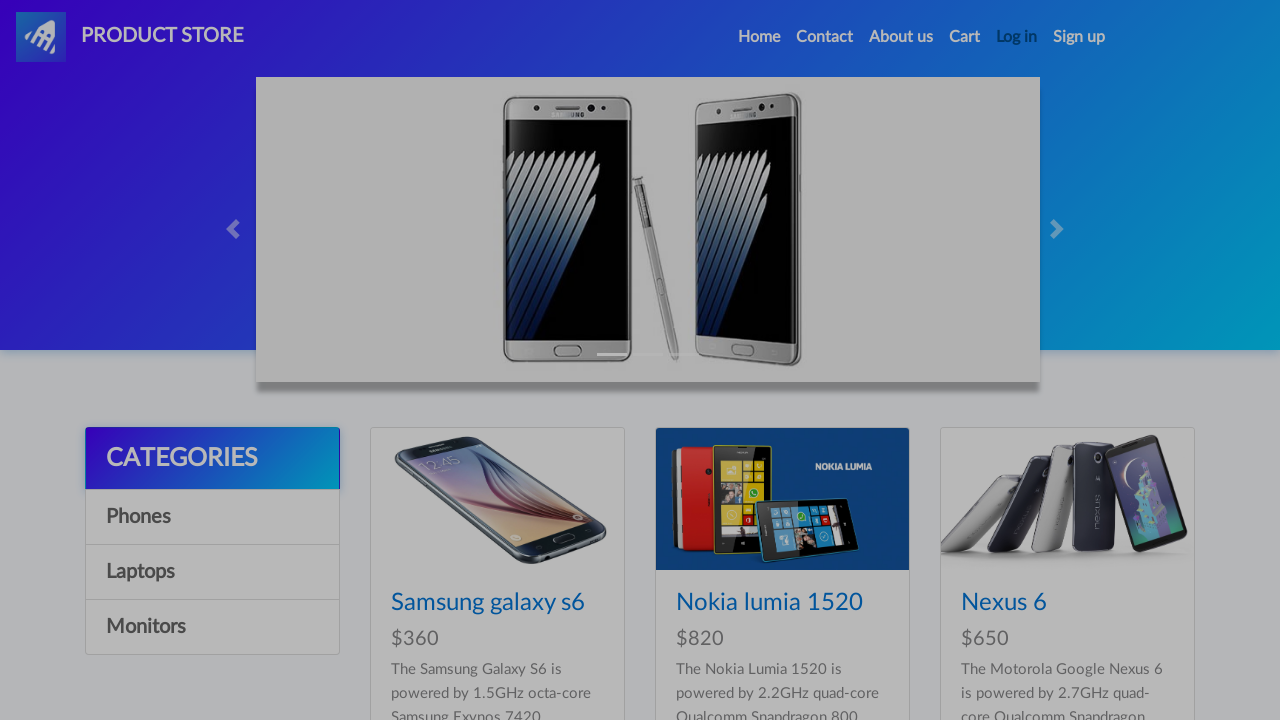

Log in modal opened with 'Log in' heading visible
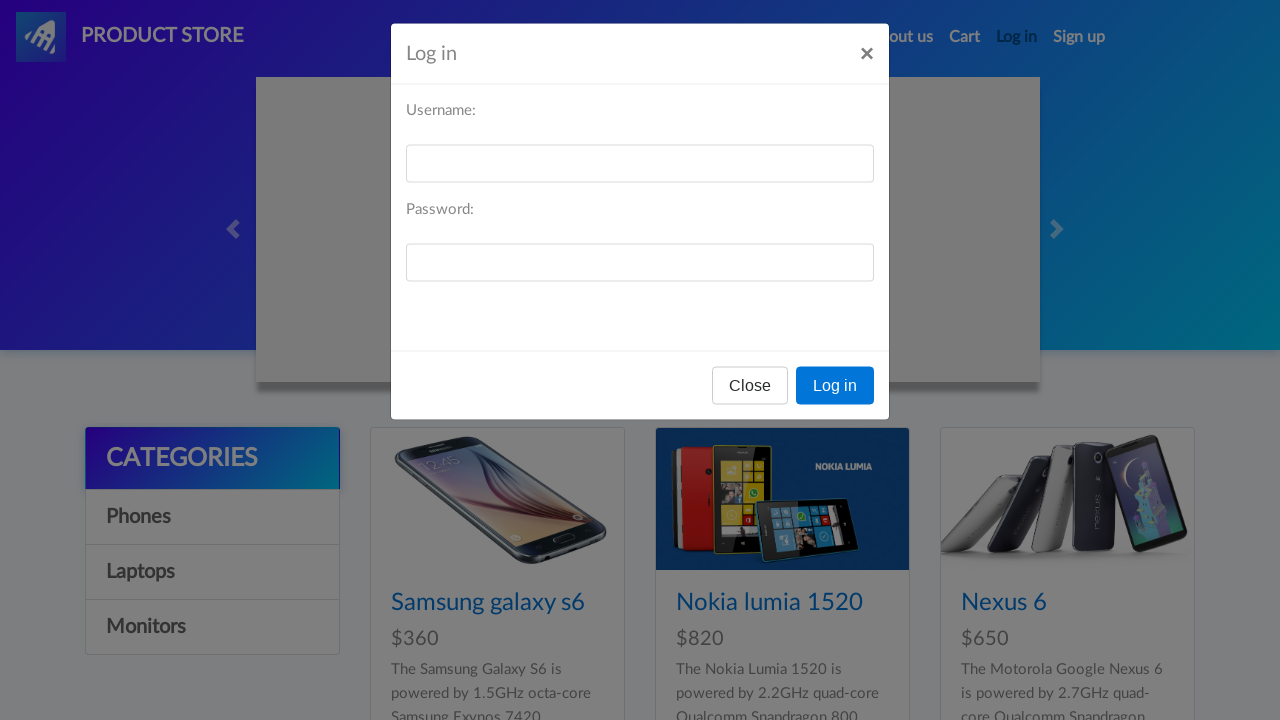

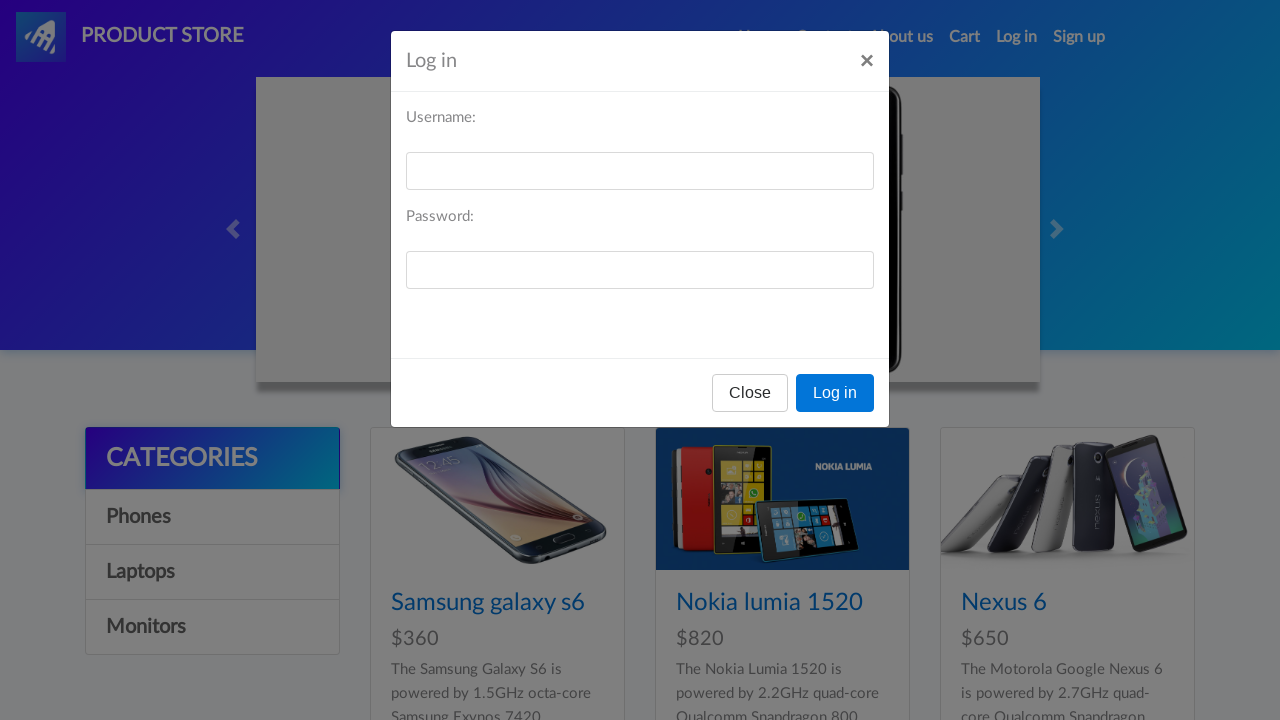